Tests dynamic controls page by clicking the Remove button and waiting for a message to appear, demonstrating explicit wait functionality

Starting URL: http://the-internet.herokuapp.com/dynamic_controls

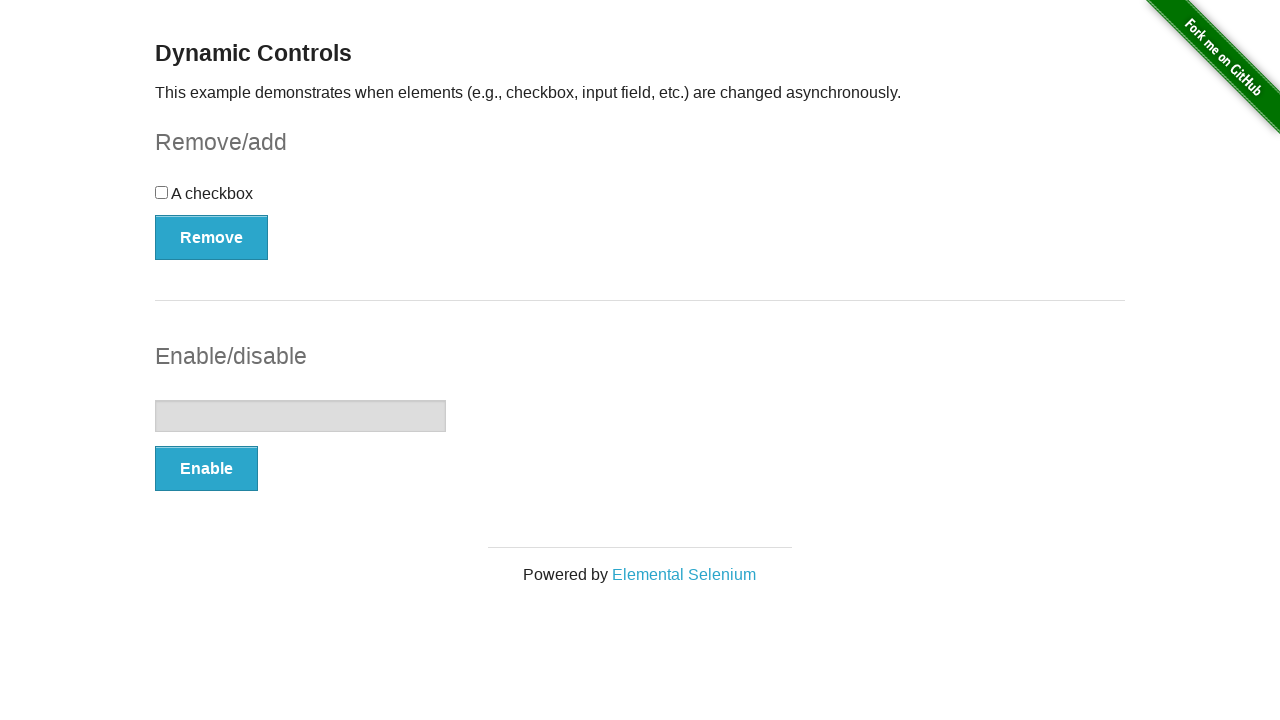

Clicked the Remove button on dynamic controls page at (212, 237) on xpath=//*[.='Remove']
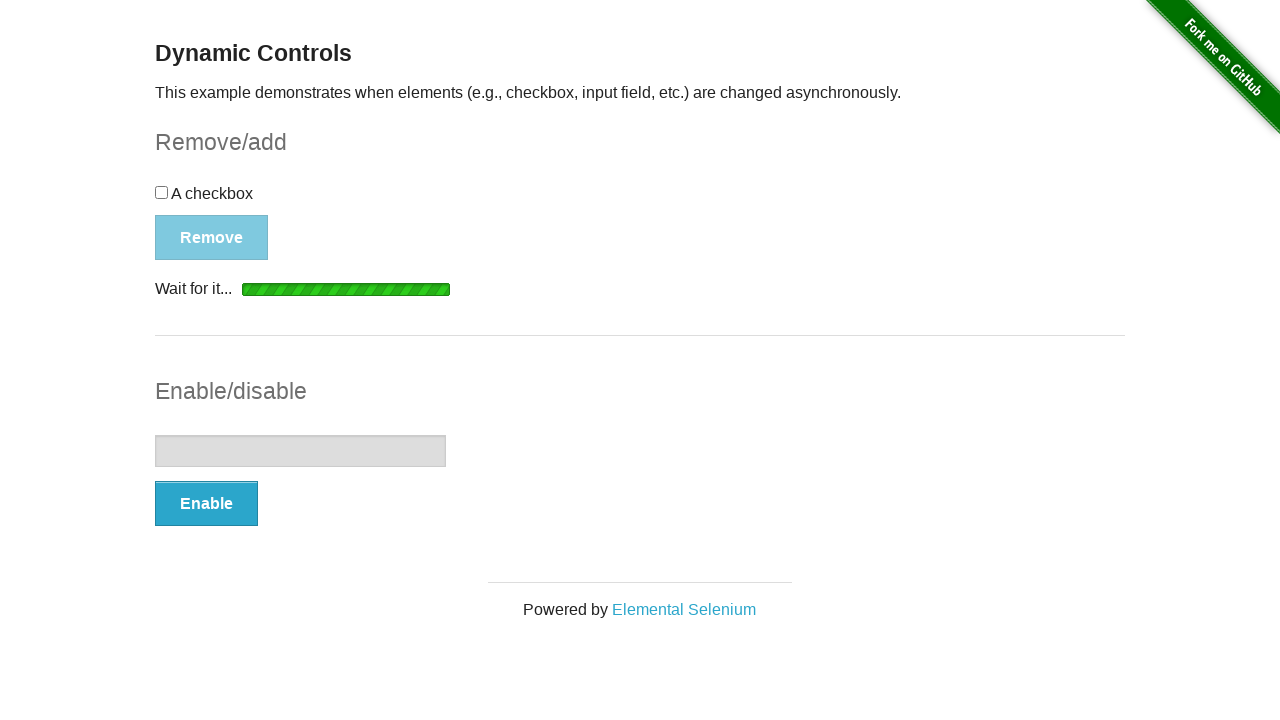

Waited for success message to appear
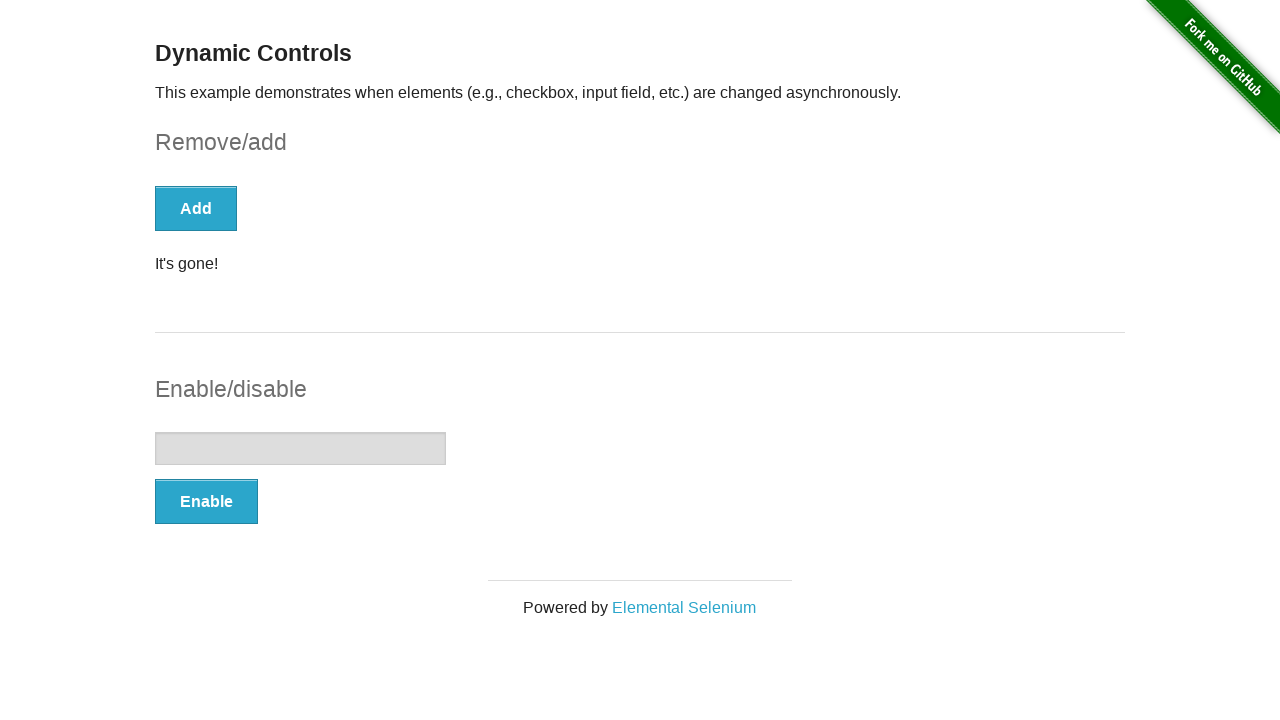

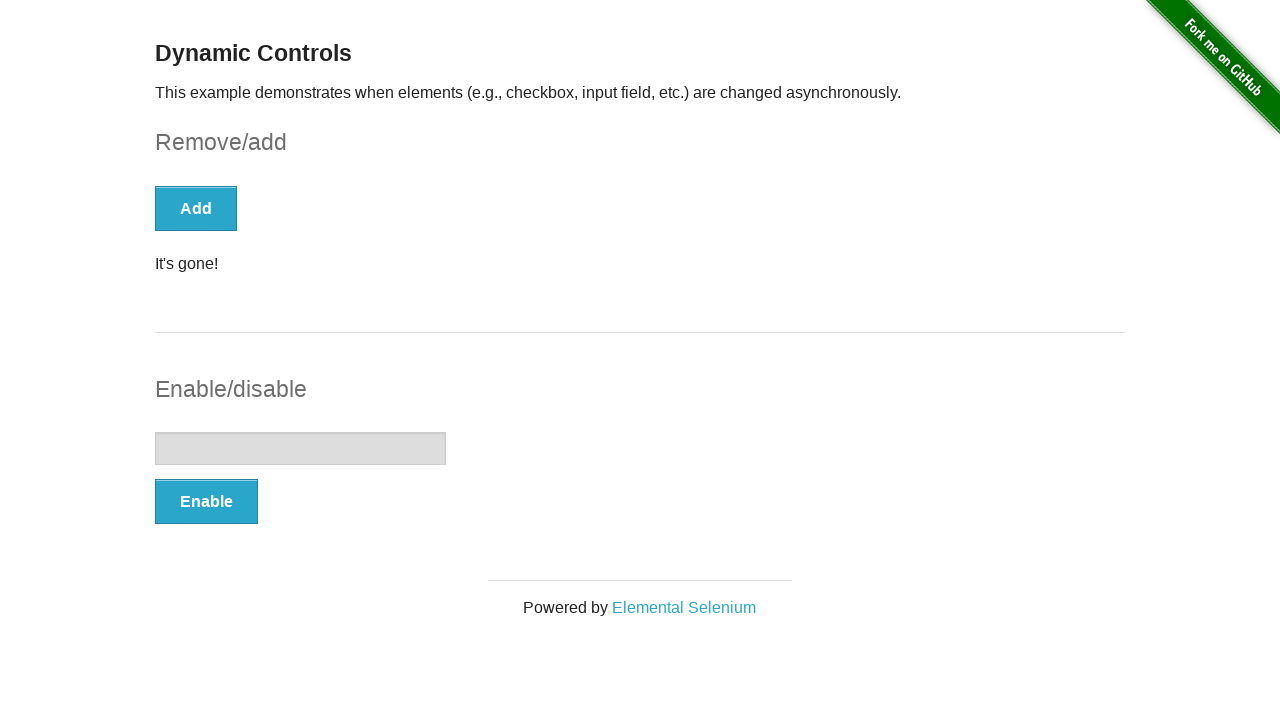